Tests single dropdown functionality by selecting options using different methods: by visible text, by index, and by iterating through options to find a specific value

Starting URL: https://www.tutorialspoint.com/selenium/practice/selenium_automation_practice.php

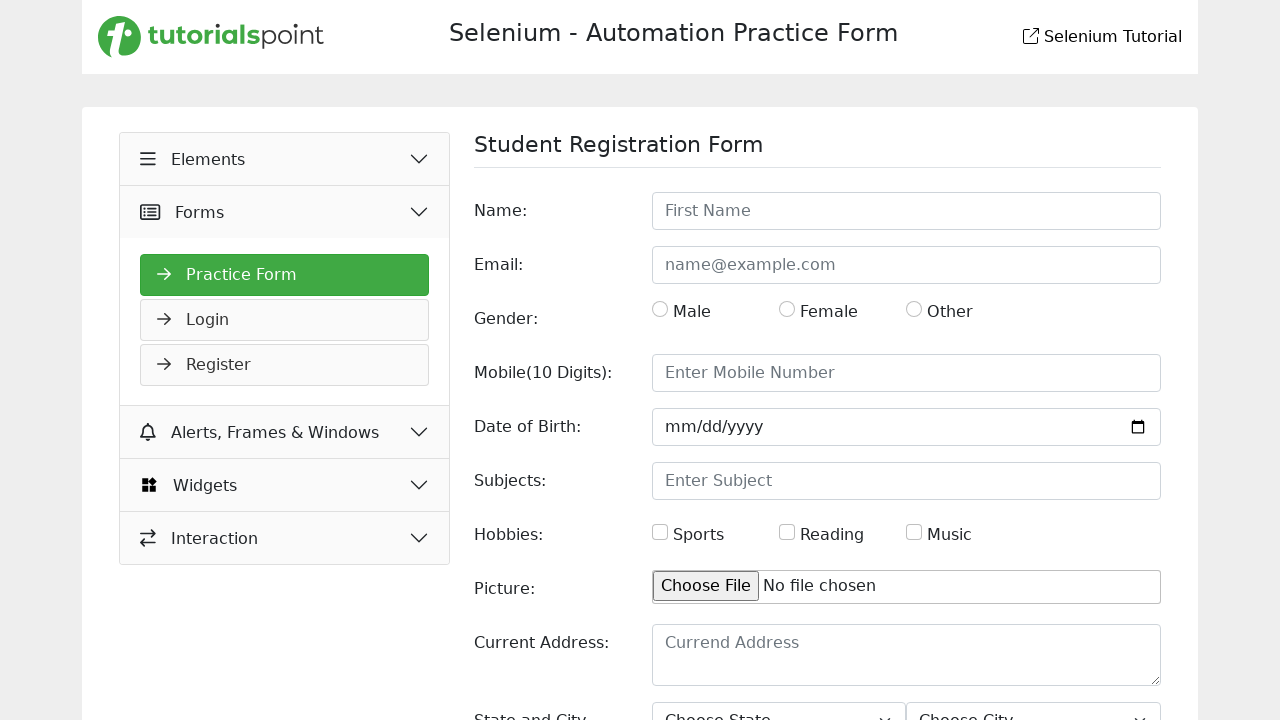

Selected 'NCR' from state dropdown by visible text on select[name='state']
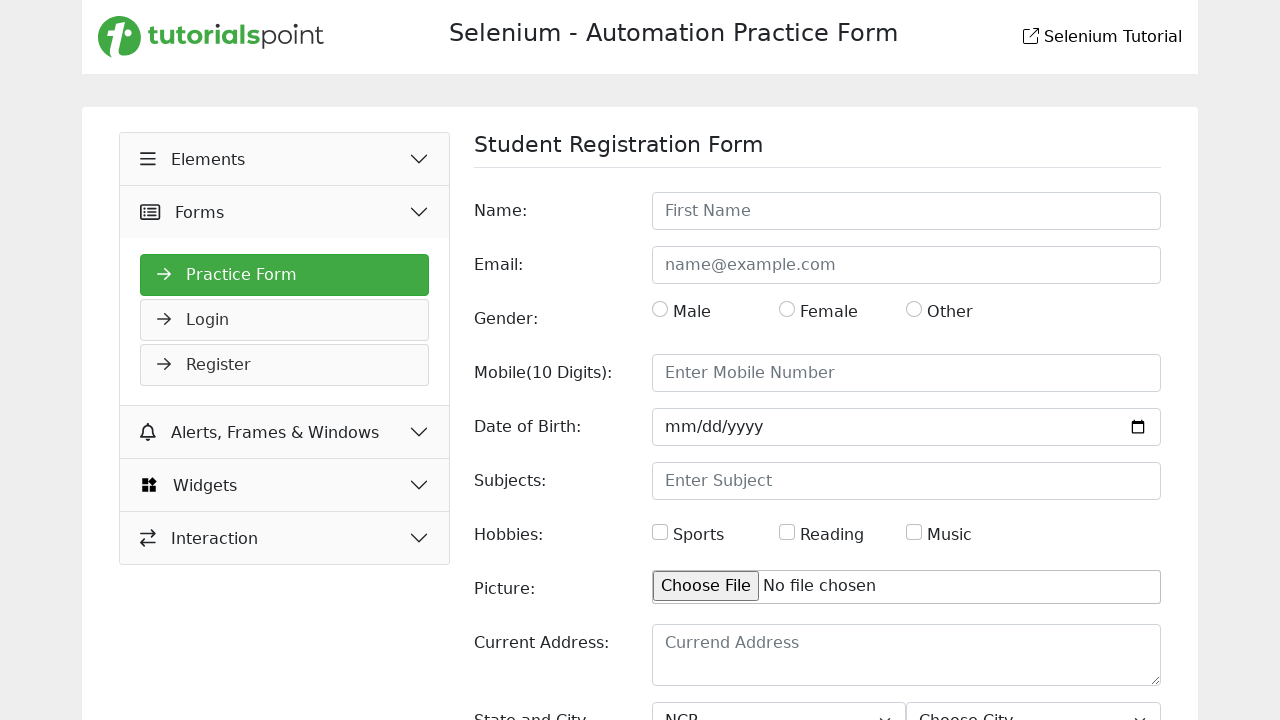

Waited 1 second to observe the selection
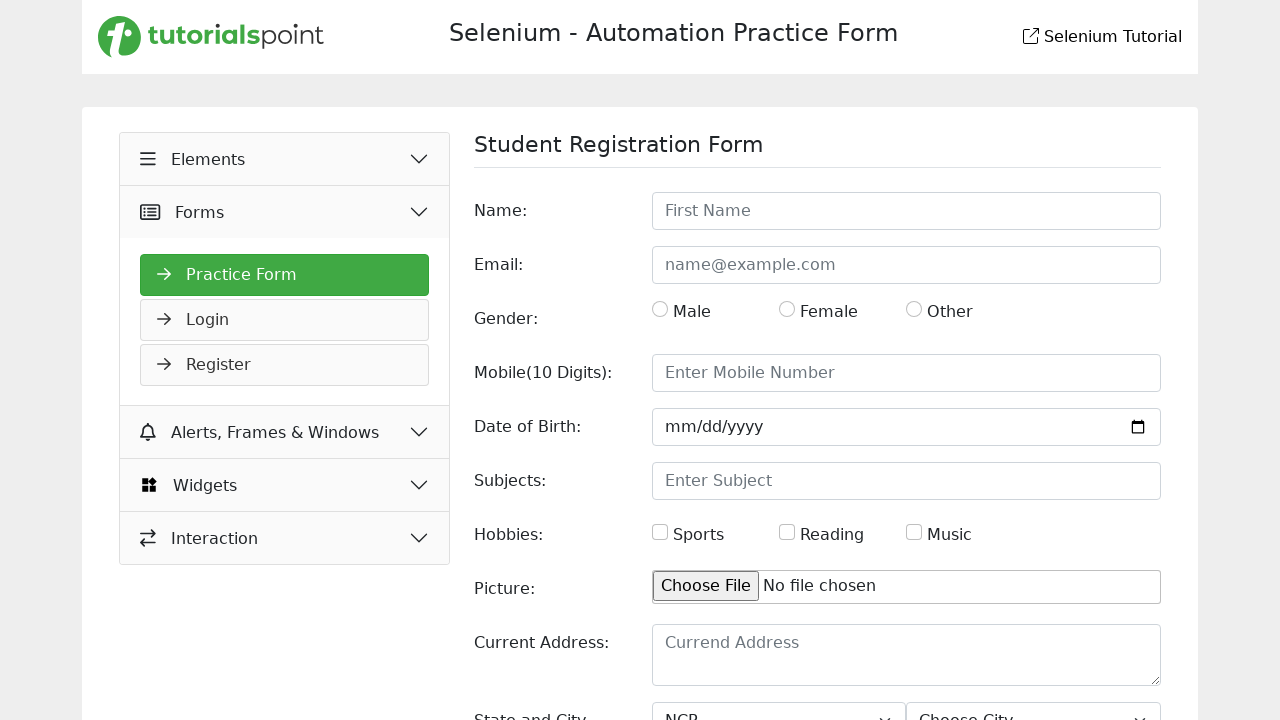

Selected state dropdown option by index 2 on select[name='state']
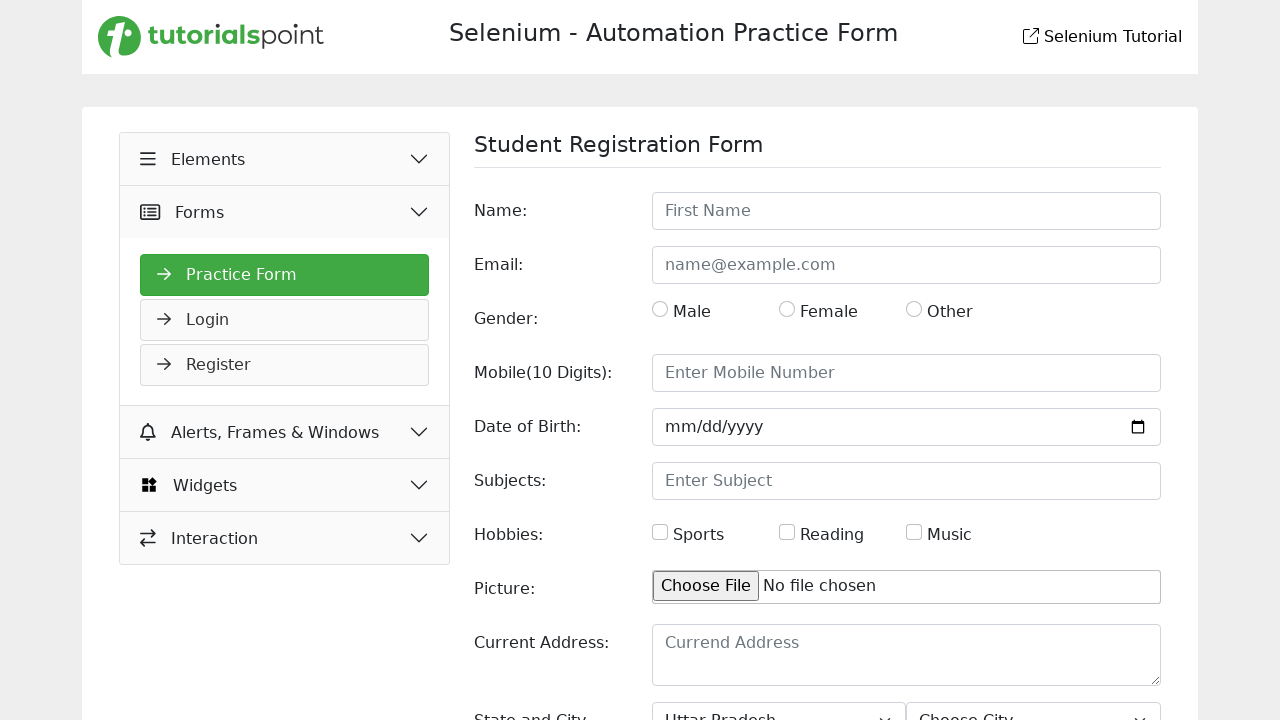

Waited 1 second to observe the selection
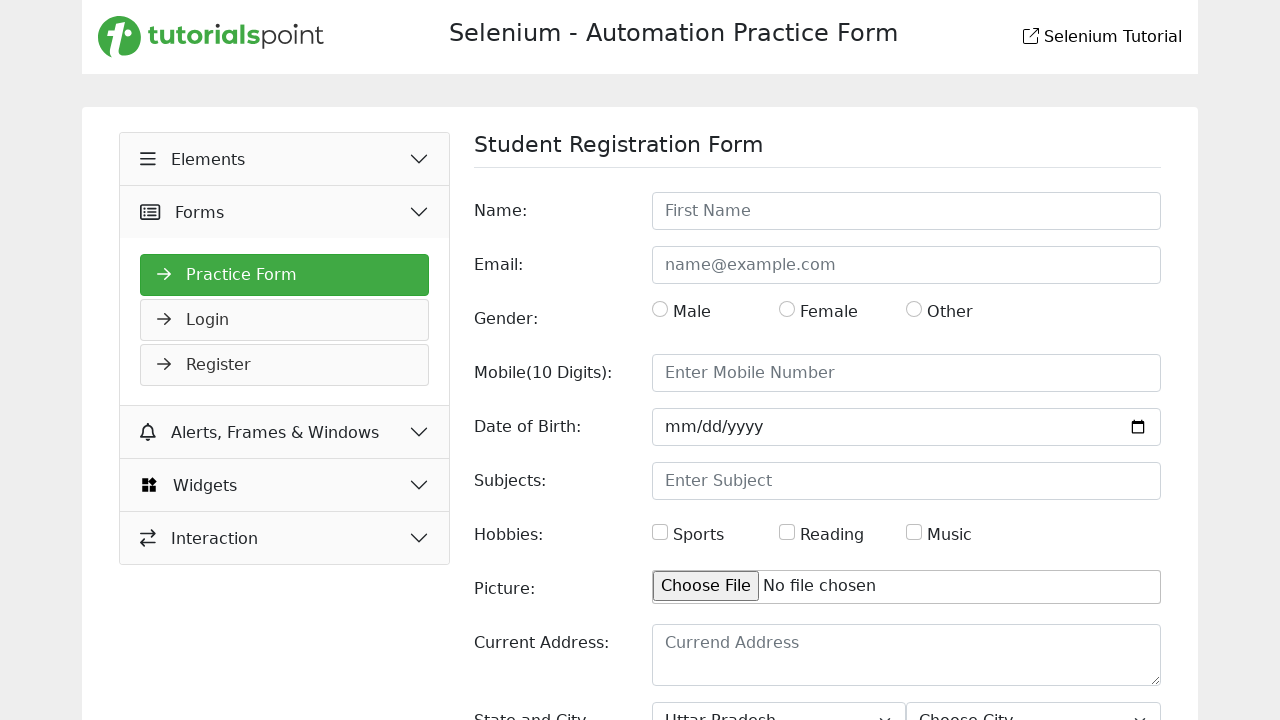

Selected 'Haryana' from state dropdown by visible text on select[name='state']
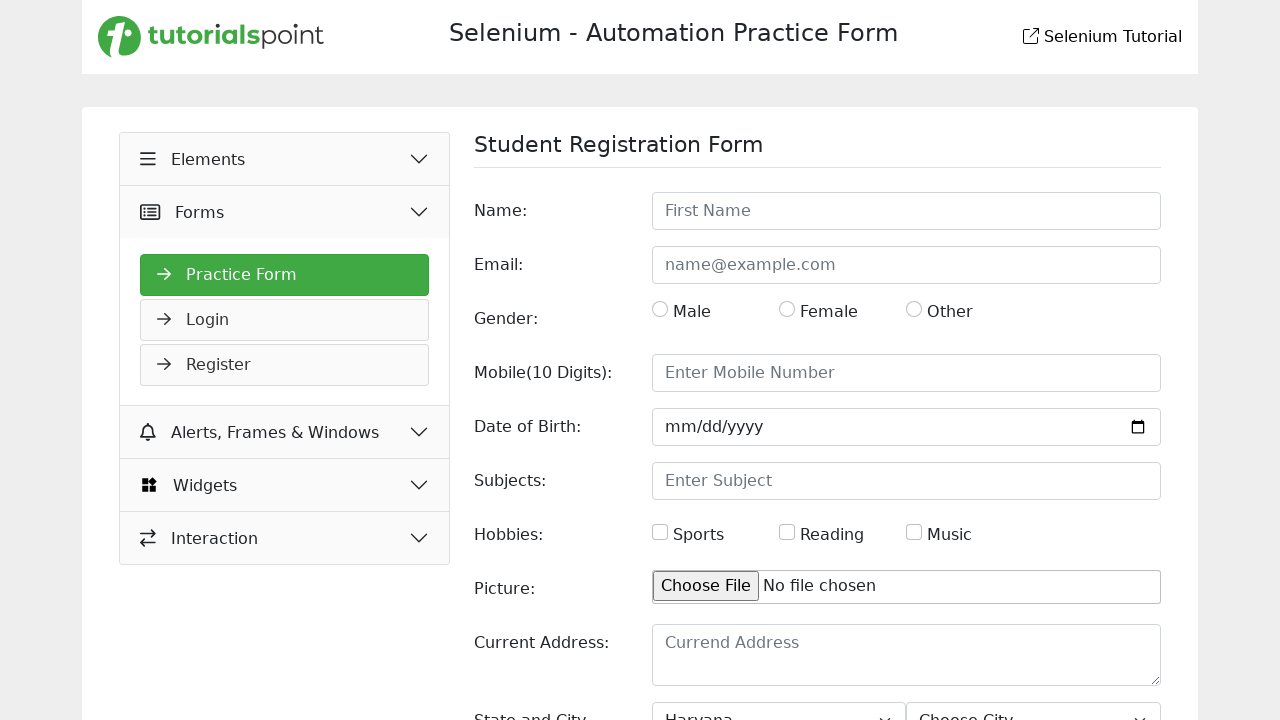

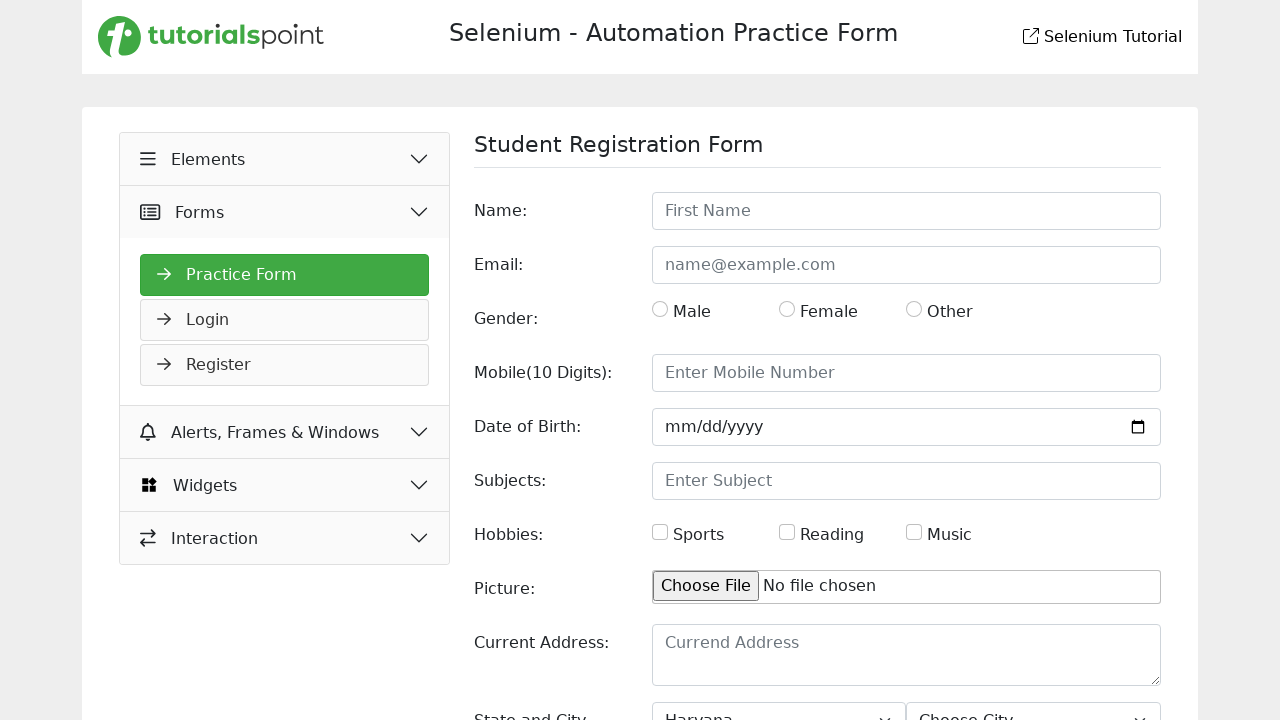